Tests dynamic content page by locating content element, clicking a refresh link, and verifying the dynamic content element is still accessible after the page refresh

Starting URL: https://the-internet.herokuapp.com/dynamic_content?with_content=static

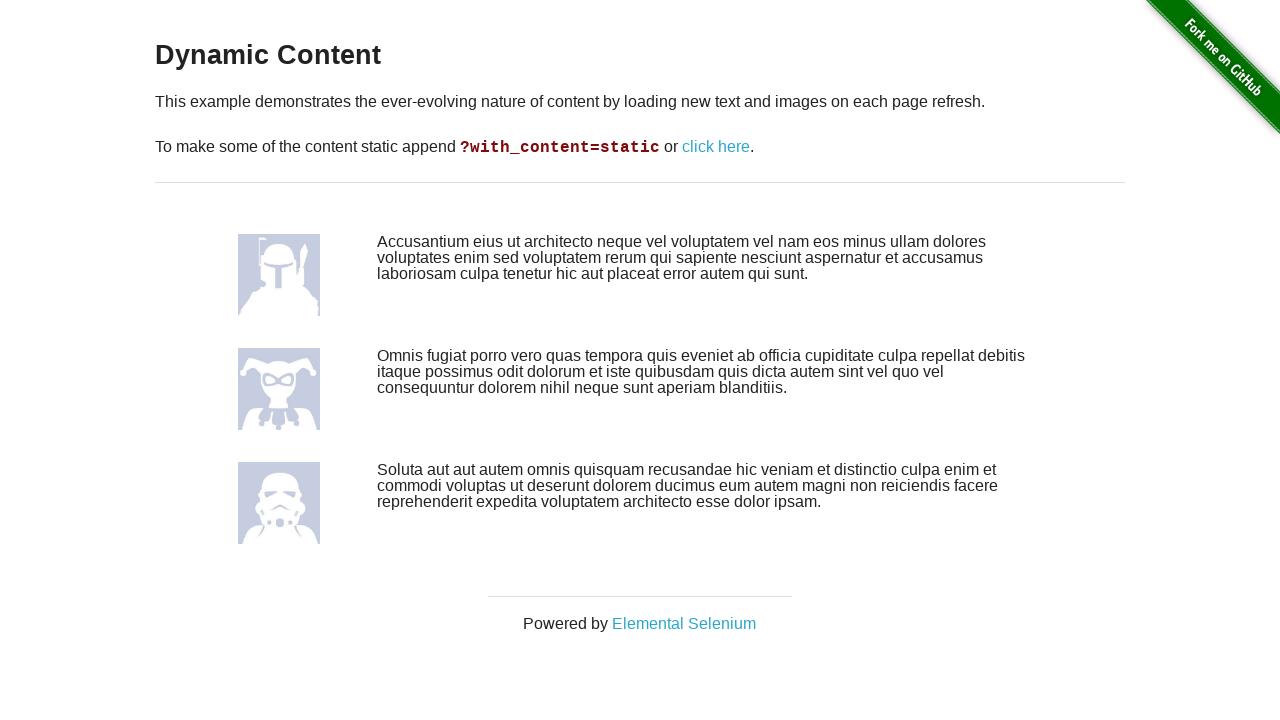

Navigated to dynamic content page with static content parameter
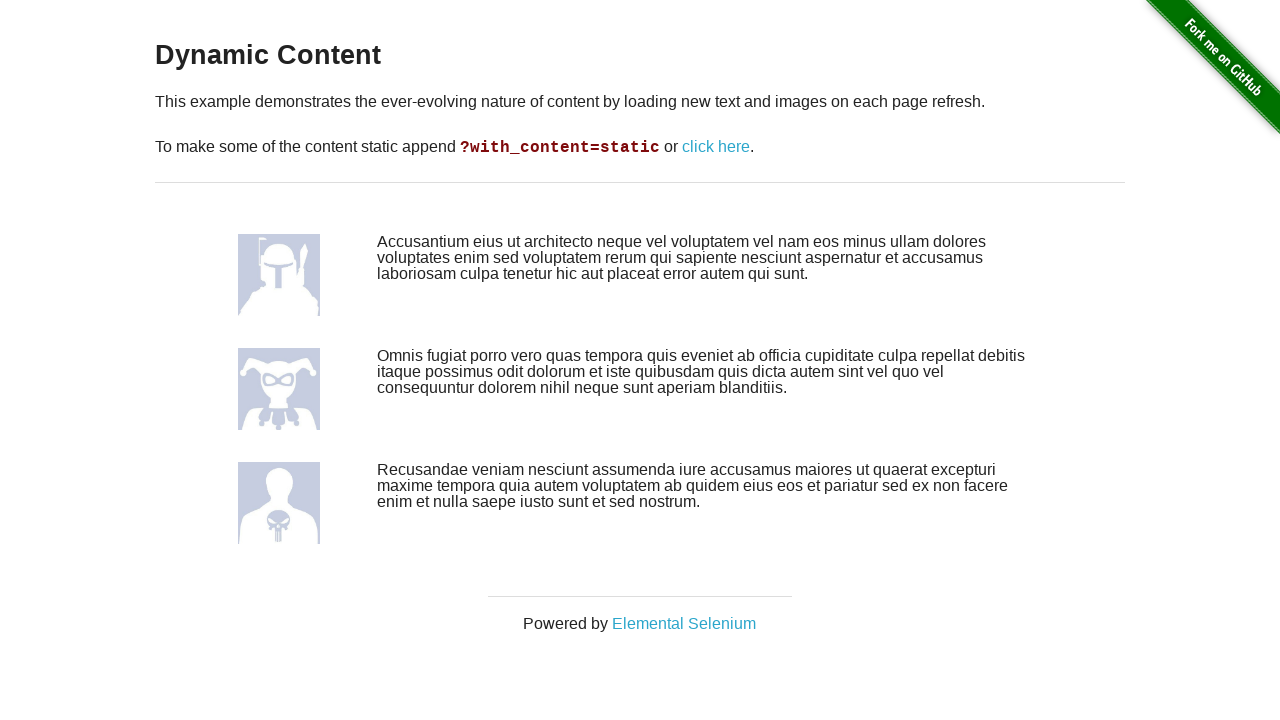

Dynamic content element is visible and ready
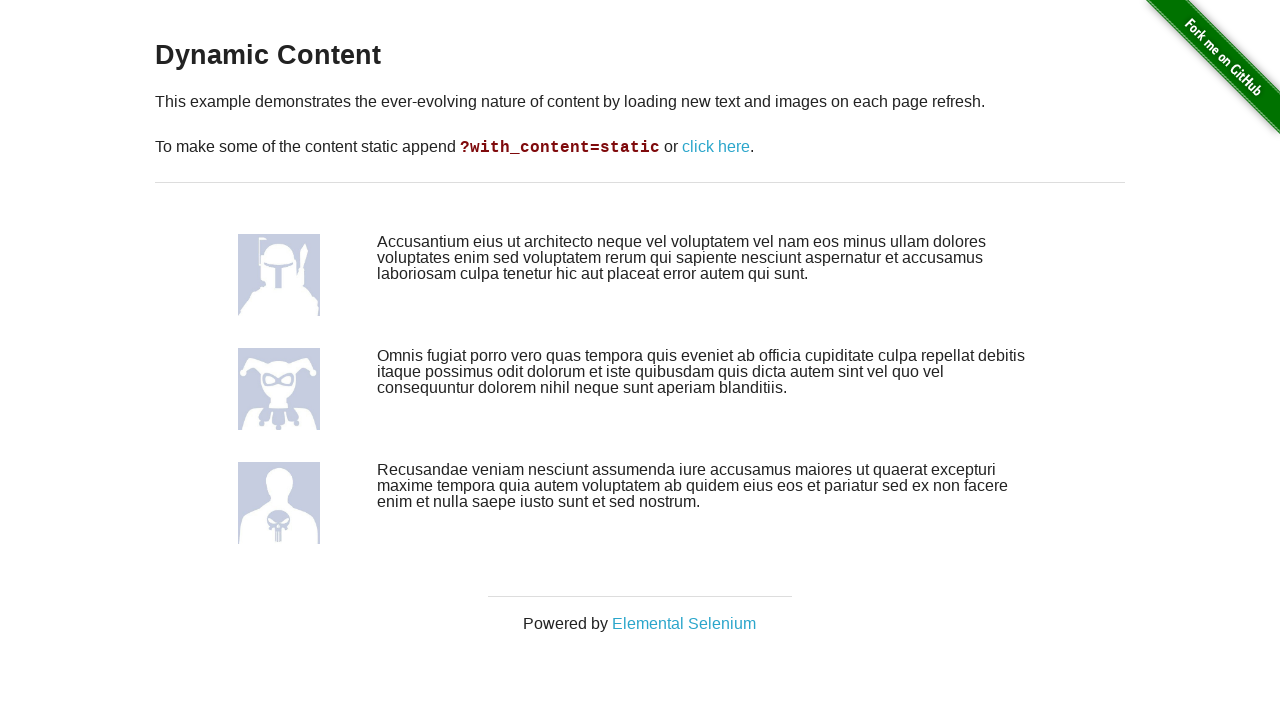

Clicked refresh link to reload dynamic content at (716, 147) on xpath=//a[.='click here']
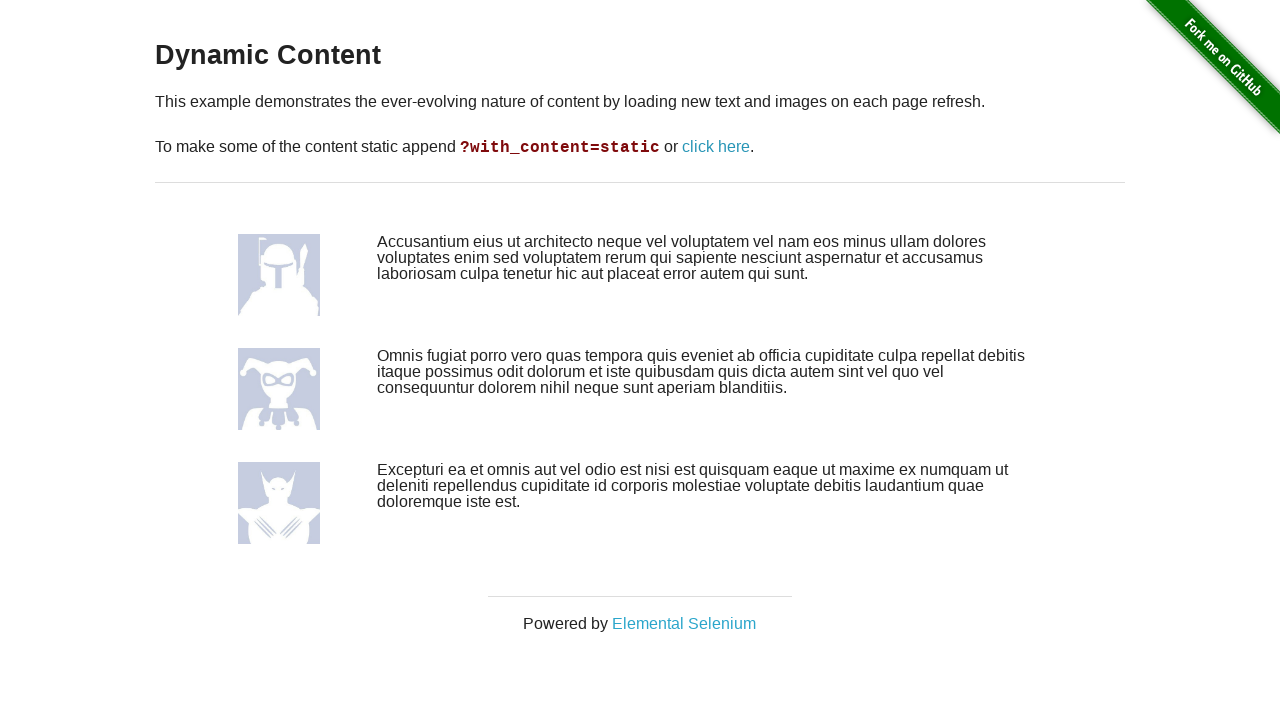

Dynamic content element is accessible after page refresh
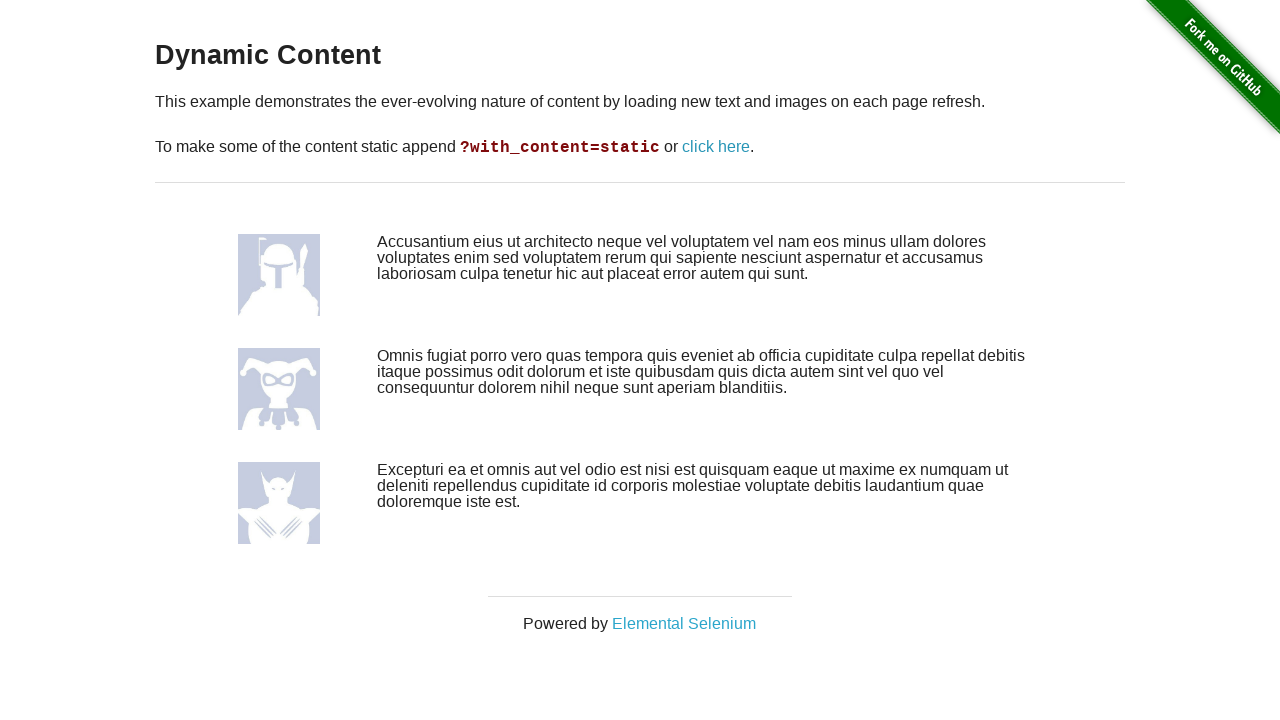

Retrieved text content from dynamic content element after refresh
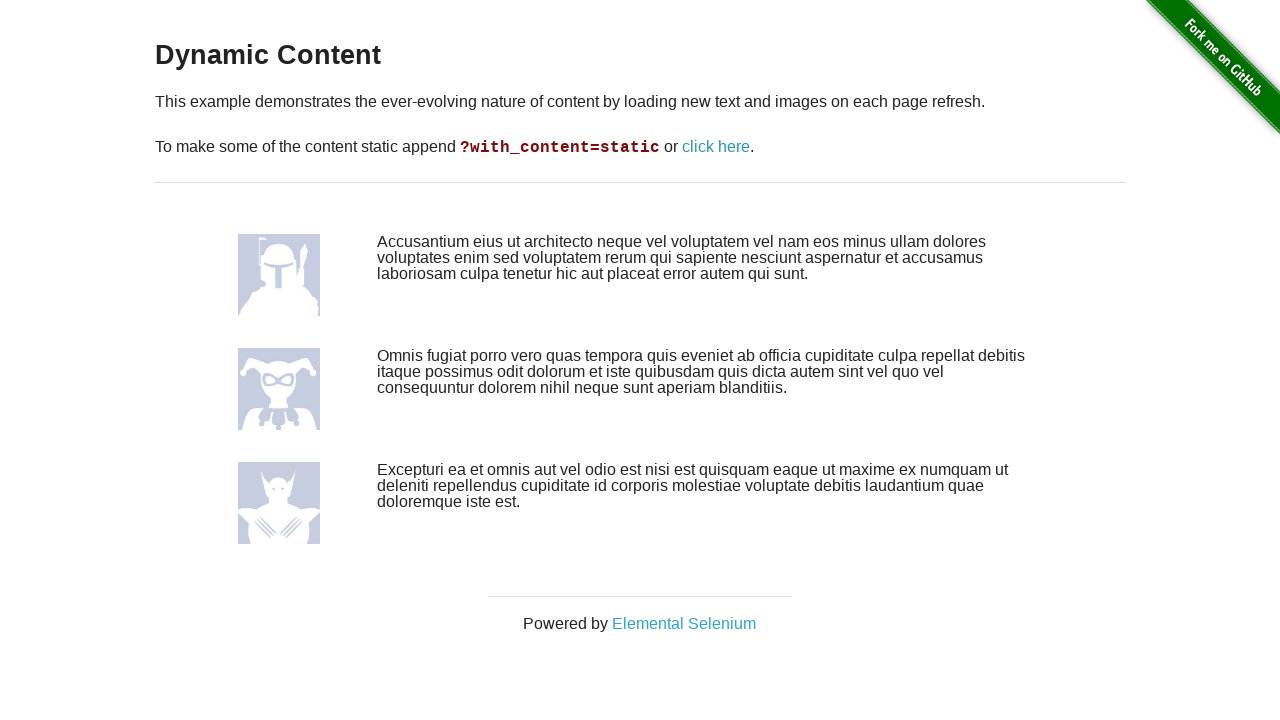

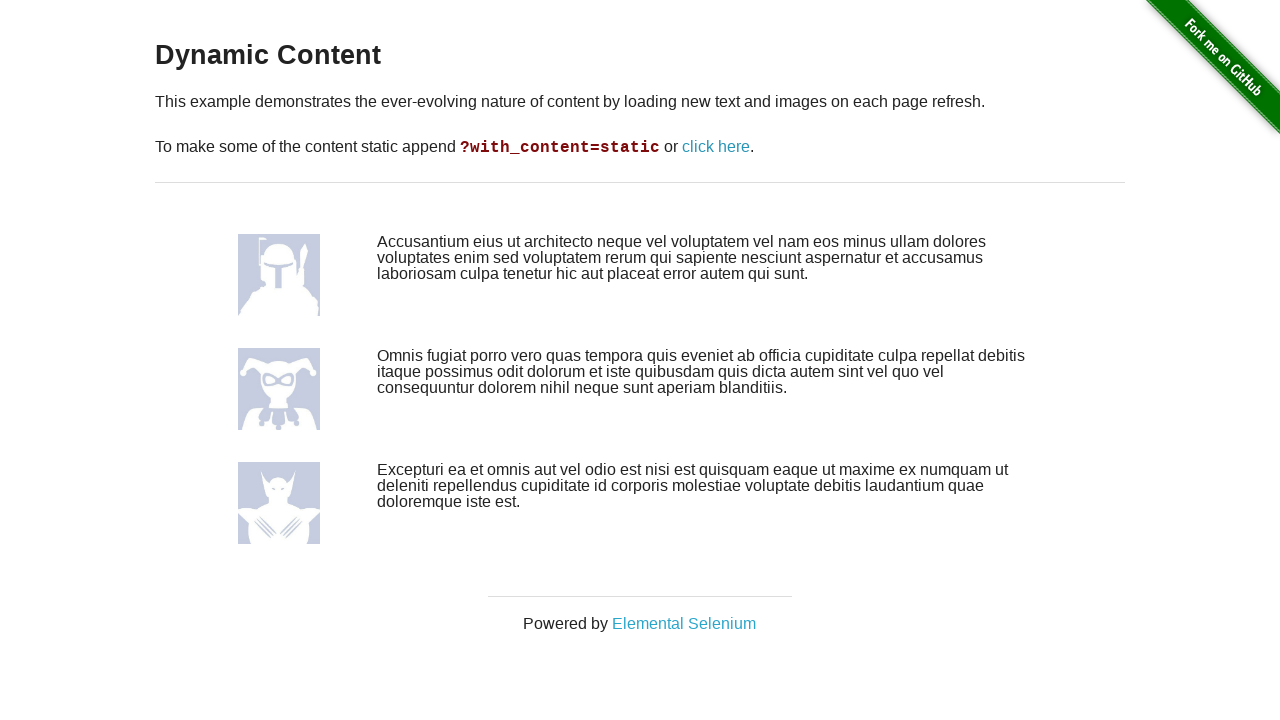